Tests triggering a basic alert by clicking a button and accepting the dialog

Starting URL: https://demoqa.com/alerts

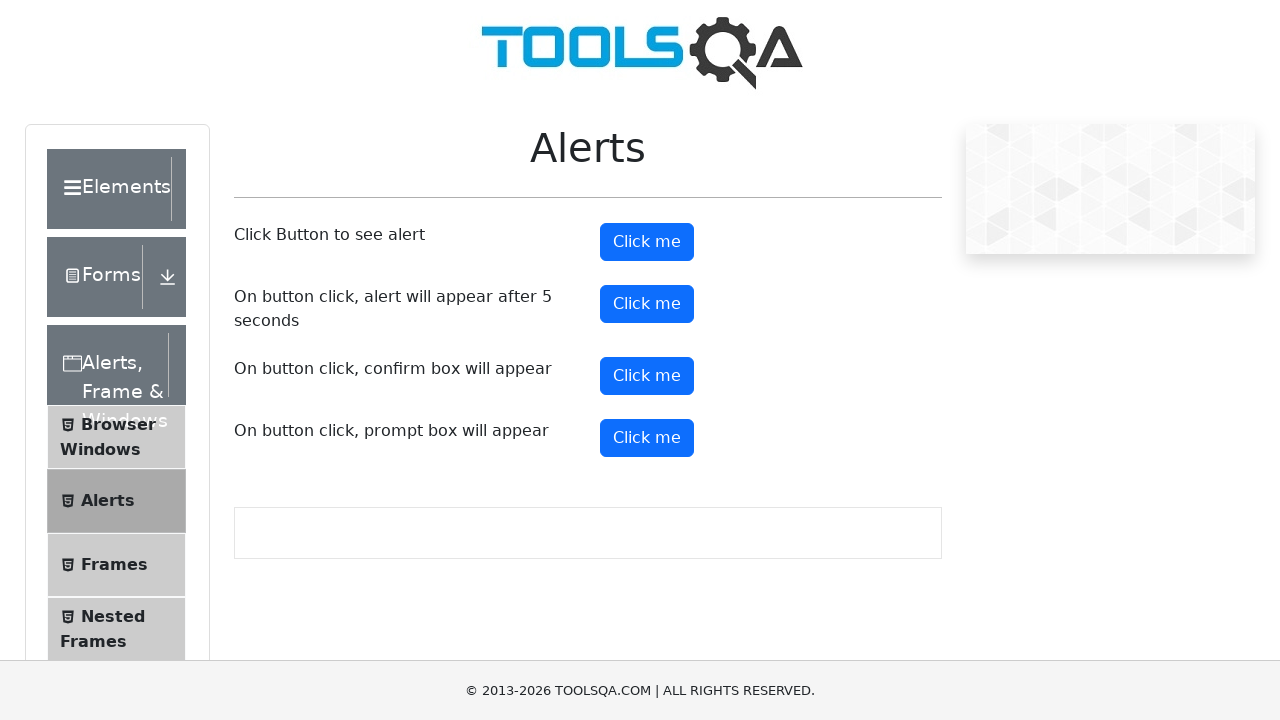

Set up dialog handler to accept alerts
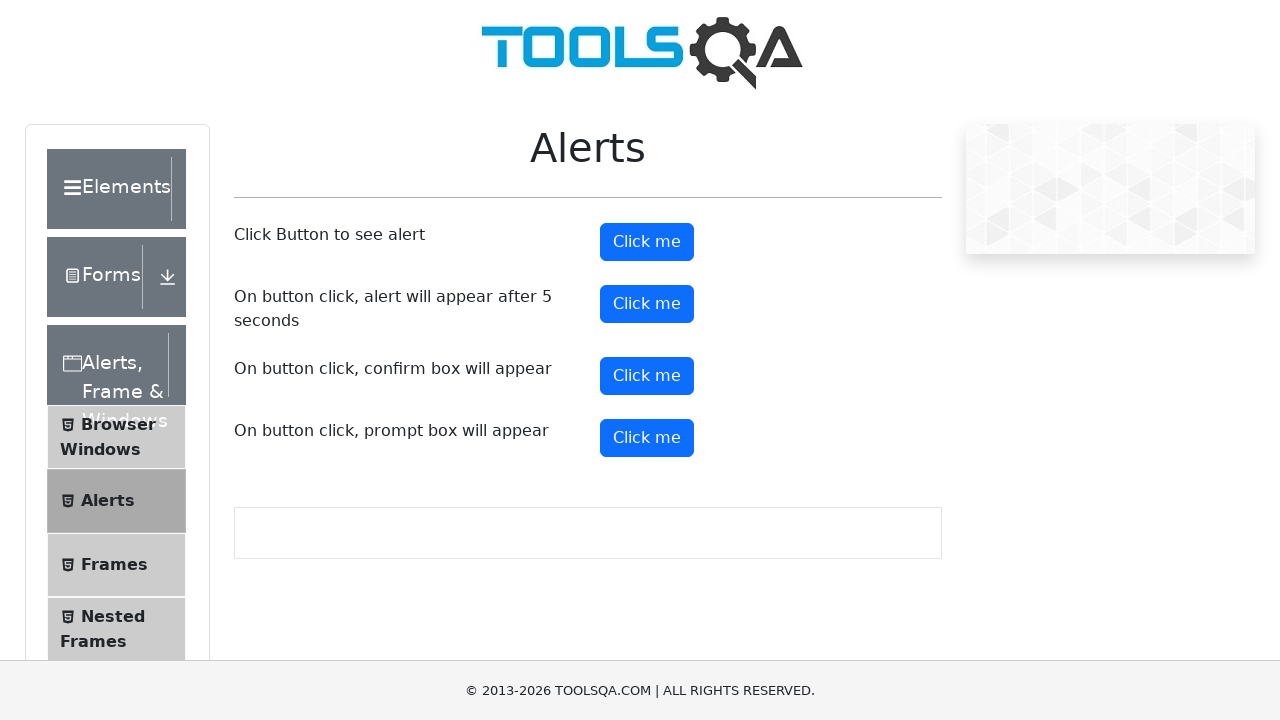

Clicked the alert button to trigger alert dialog at (647, 242) on #alertButton
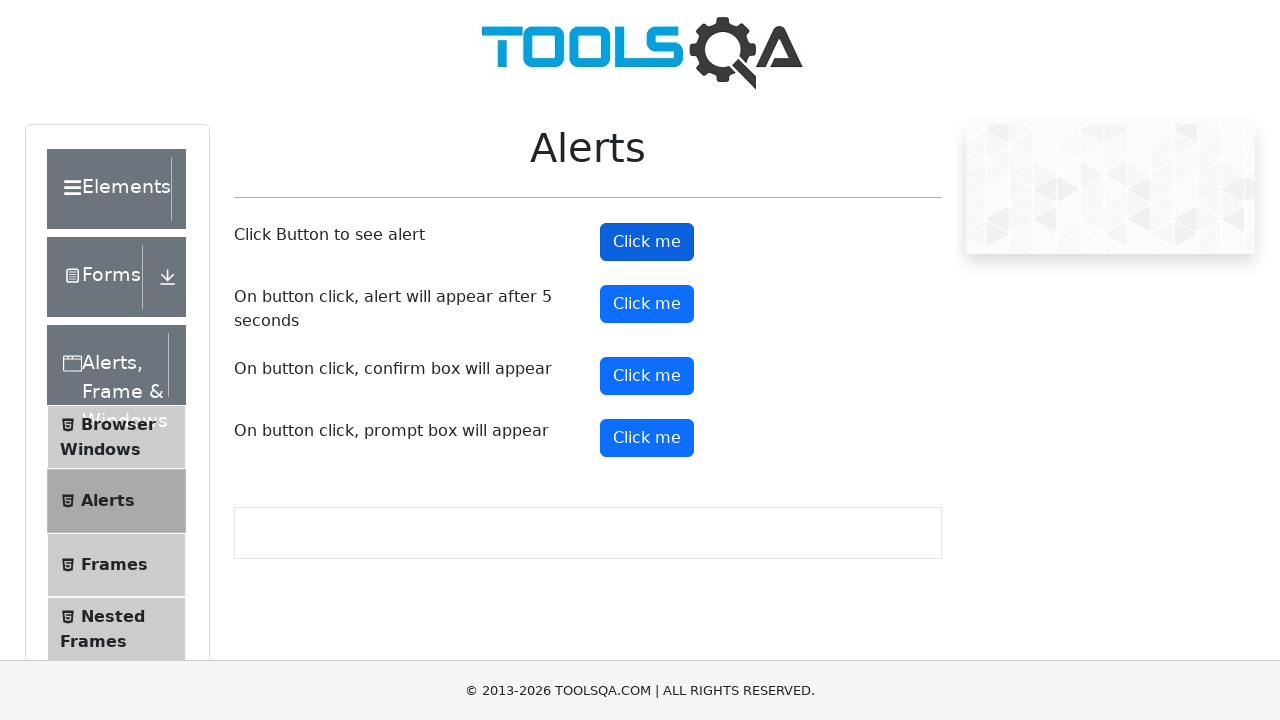

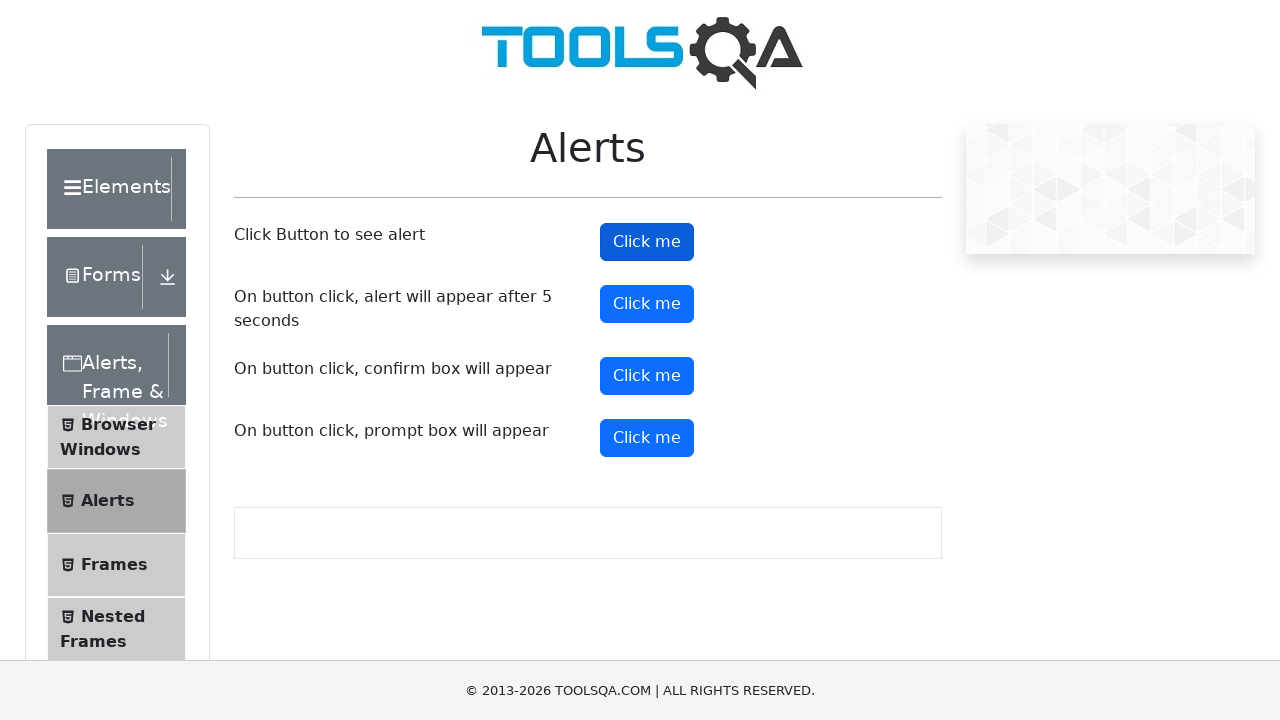